Tests drag and drop functionality on jQuery UI demo page by dragging an element from one position to another within an iframe

Starting URL: https://jqueryui.com/droppable/

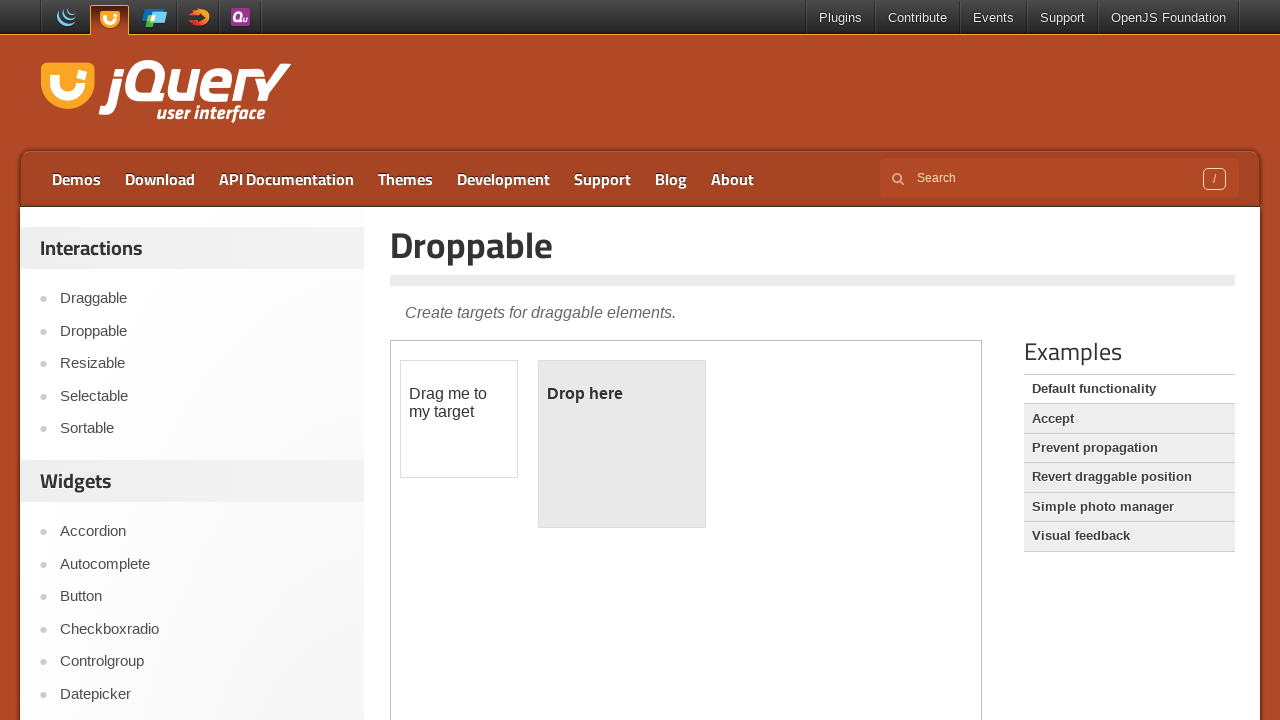

Located the iframe containing the drag and drop demo
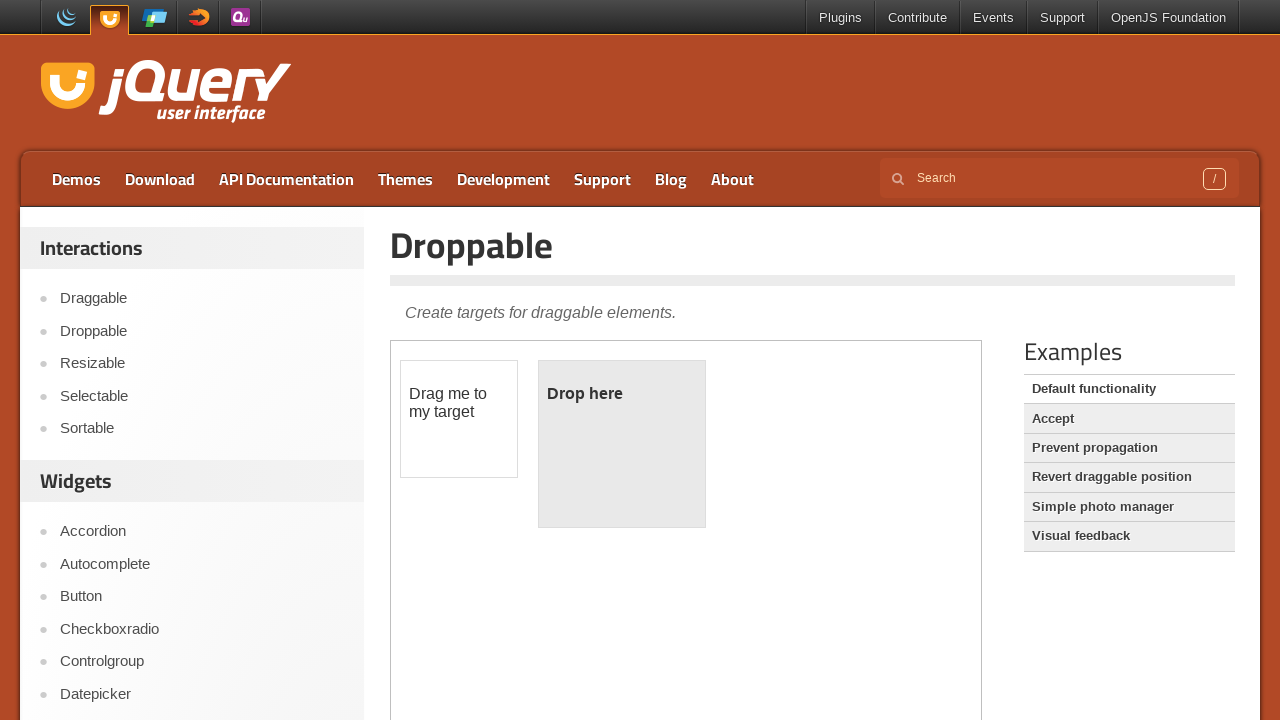

Located the draggable element with id 'draggable'
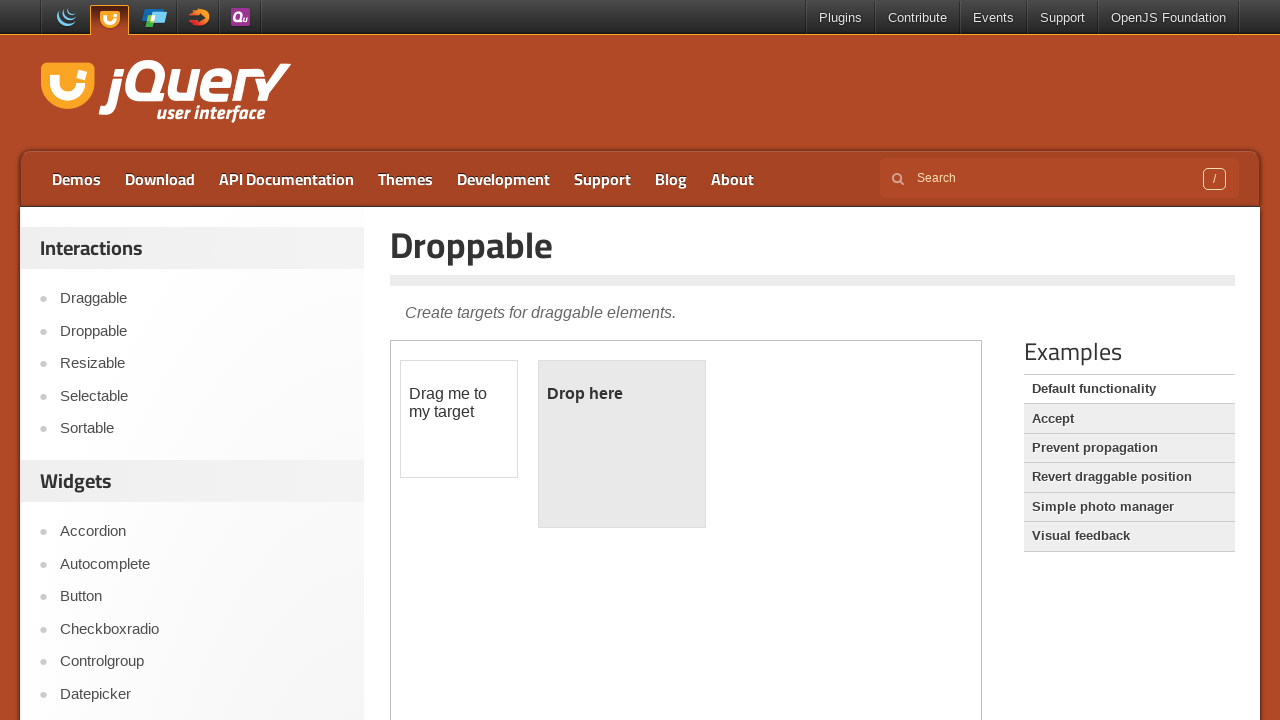

Located the droppable target element with id 'droppable'
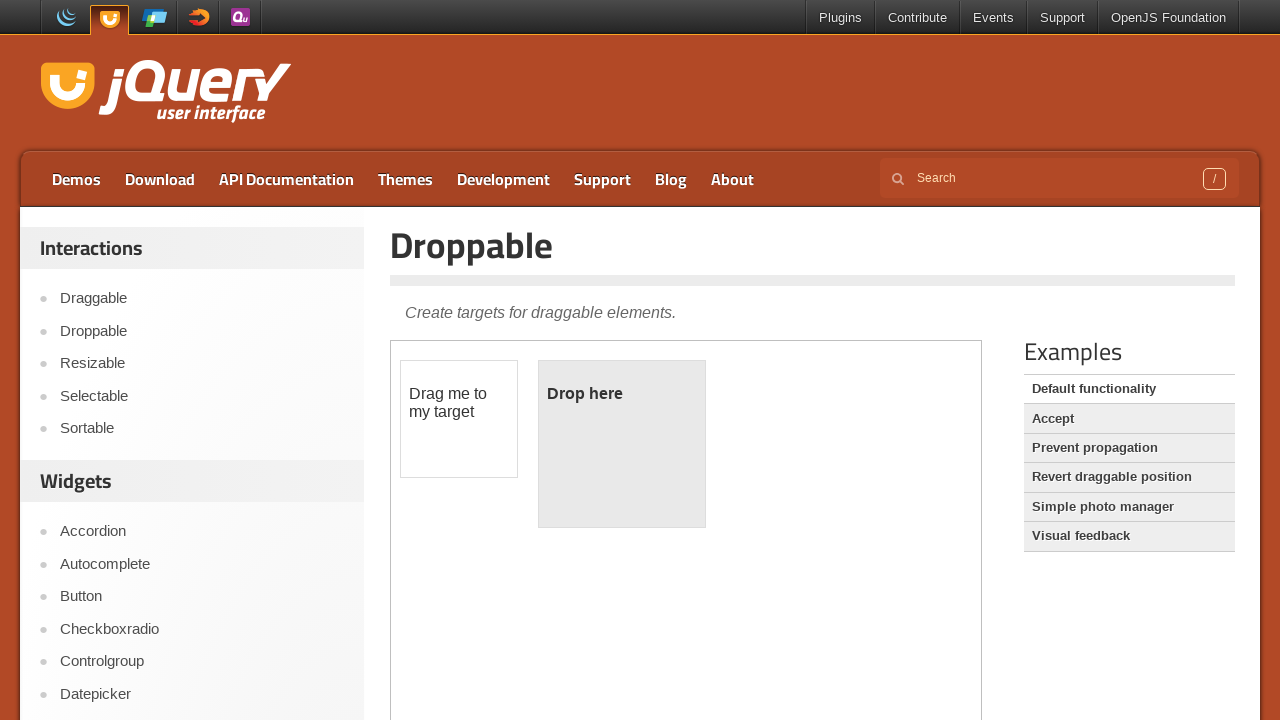

Dragged the draggable element to the droppable target at (622, 444)
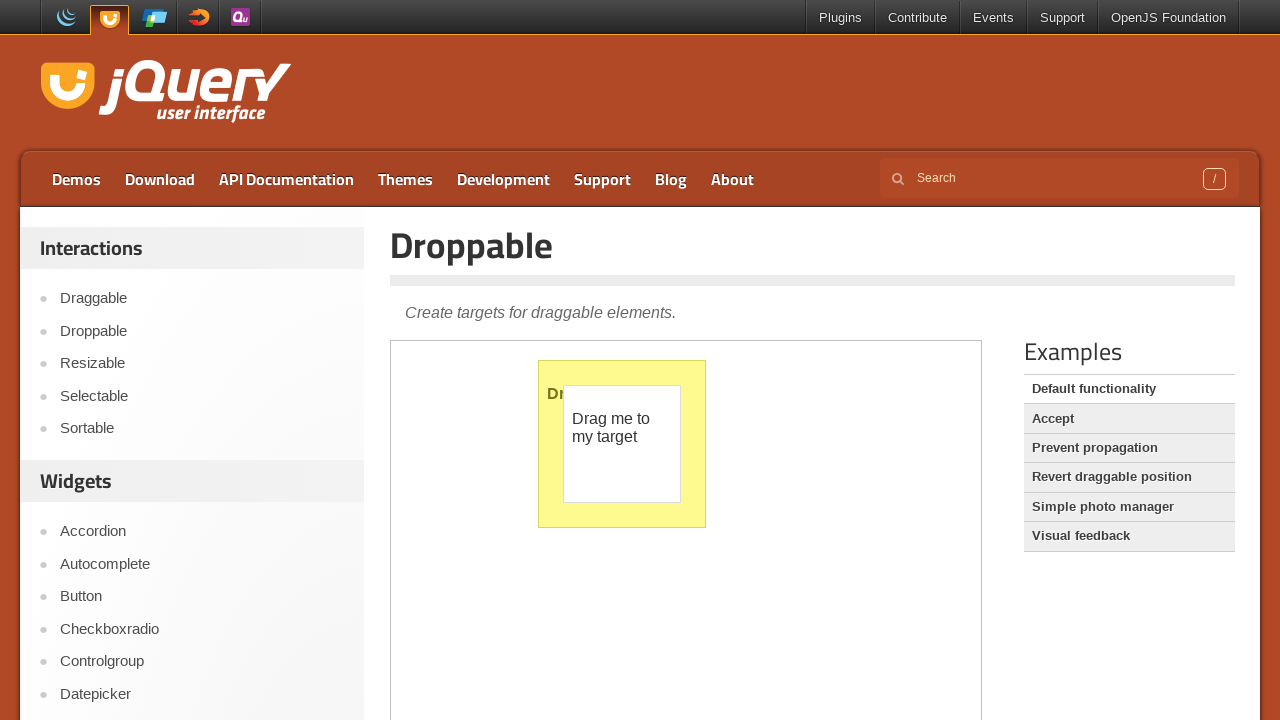

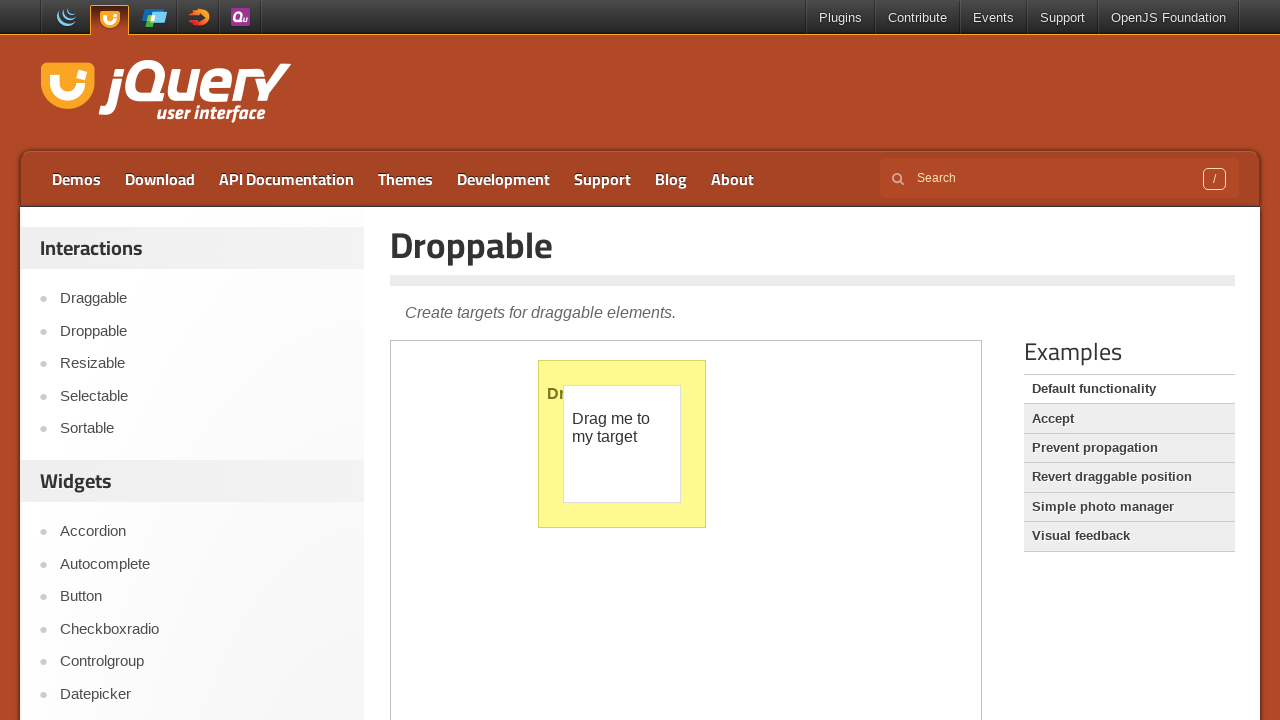